Tests window handling by opening a new window, verifying text in the new window, then returning to the parent window and verifying its text

Starting URL: https://the-internet.herokuapp.com/windows

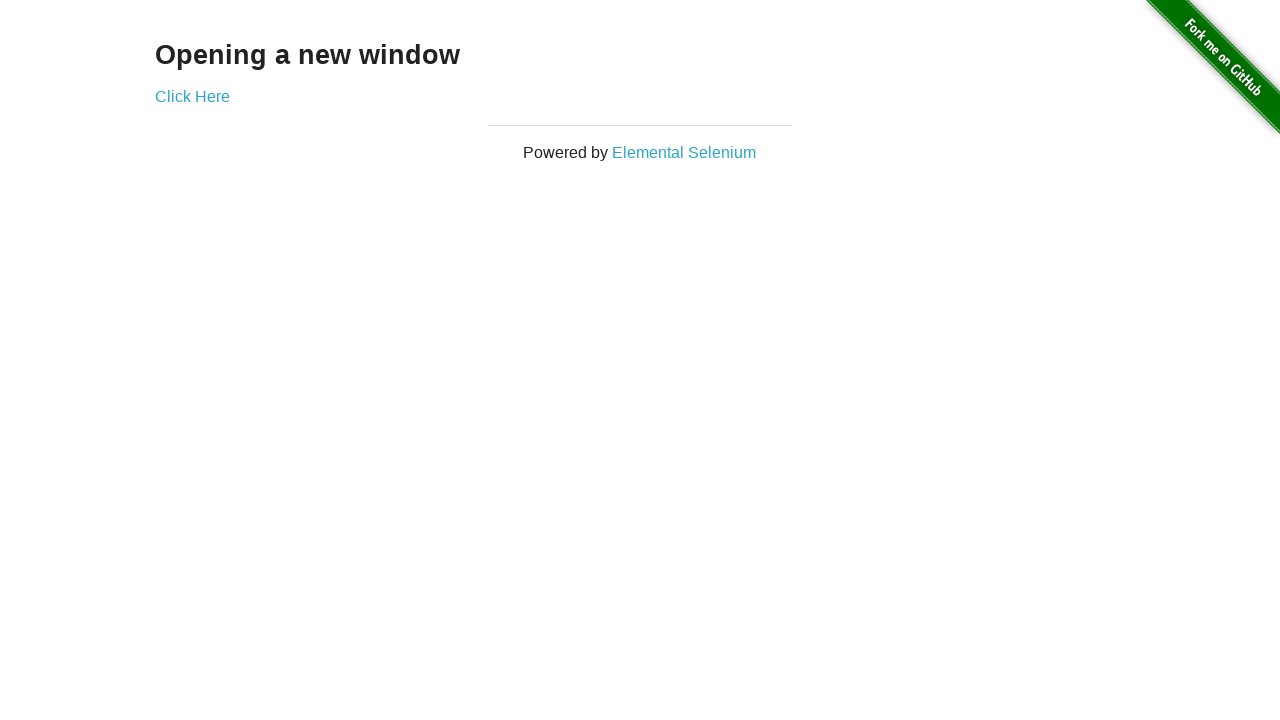

Navigated to the-internet.herokuapp.com/windows
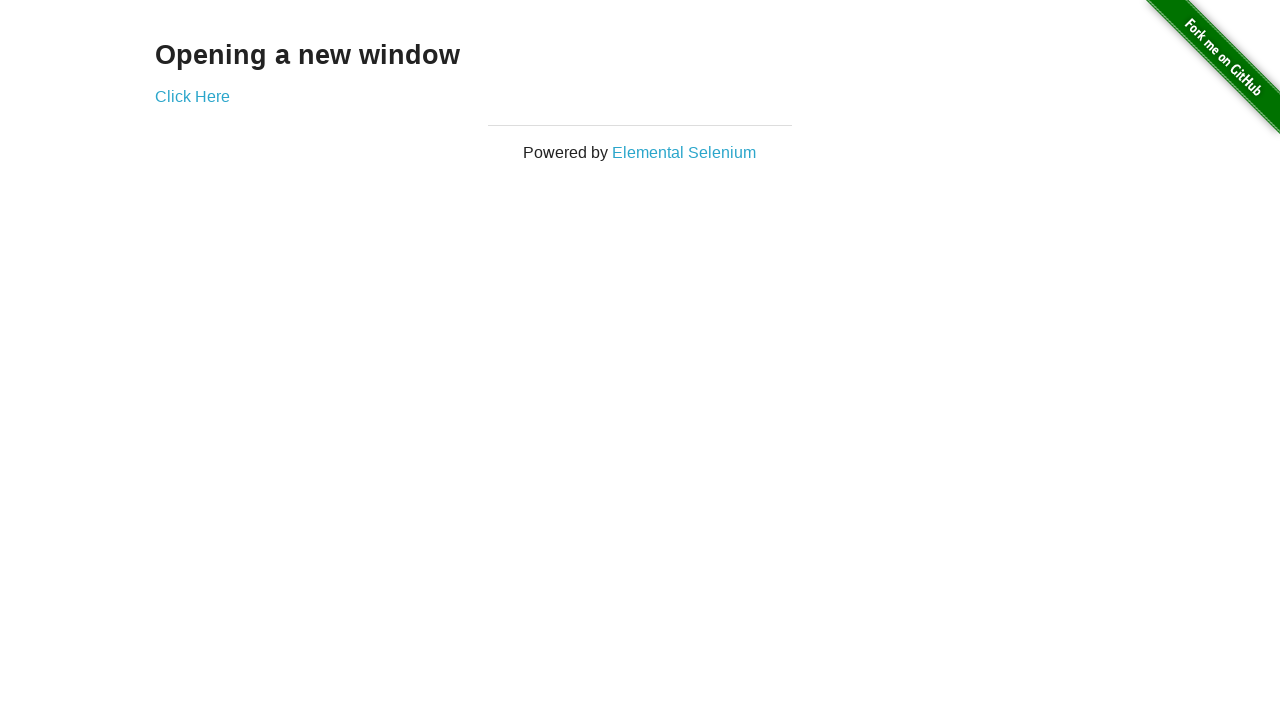

Clicked 'Click Here' link to open new window at (192, 96) on xpath=//a[text()='Click Here']
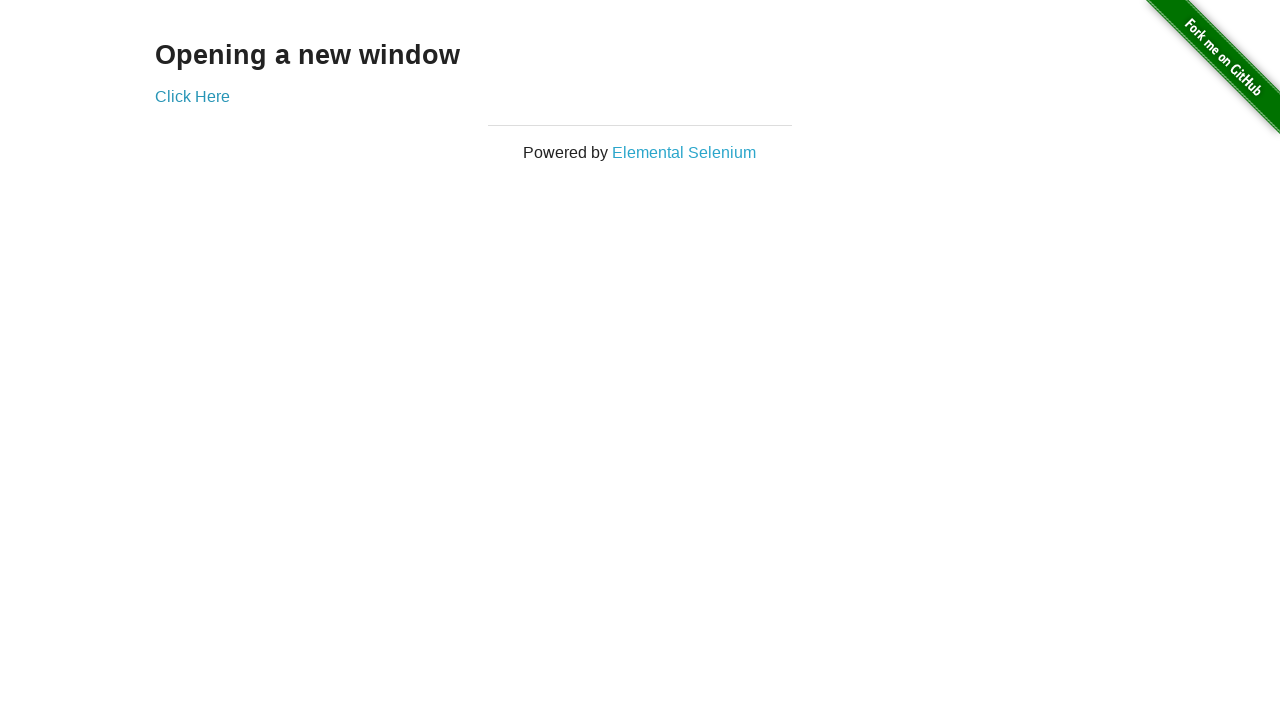

New window opened and captured
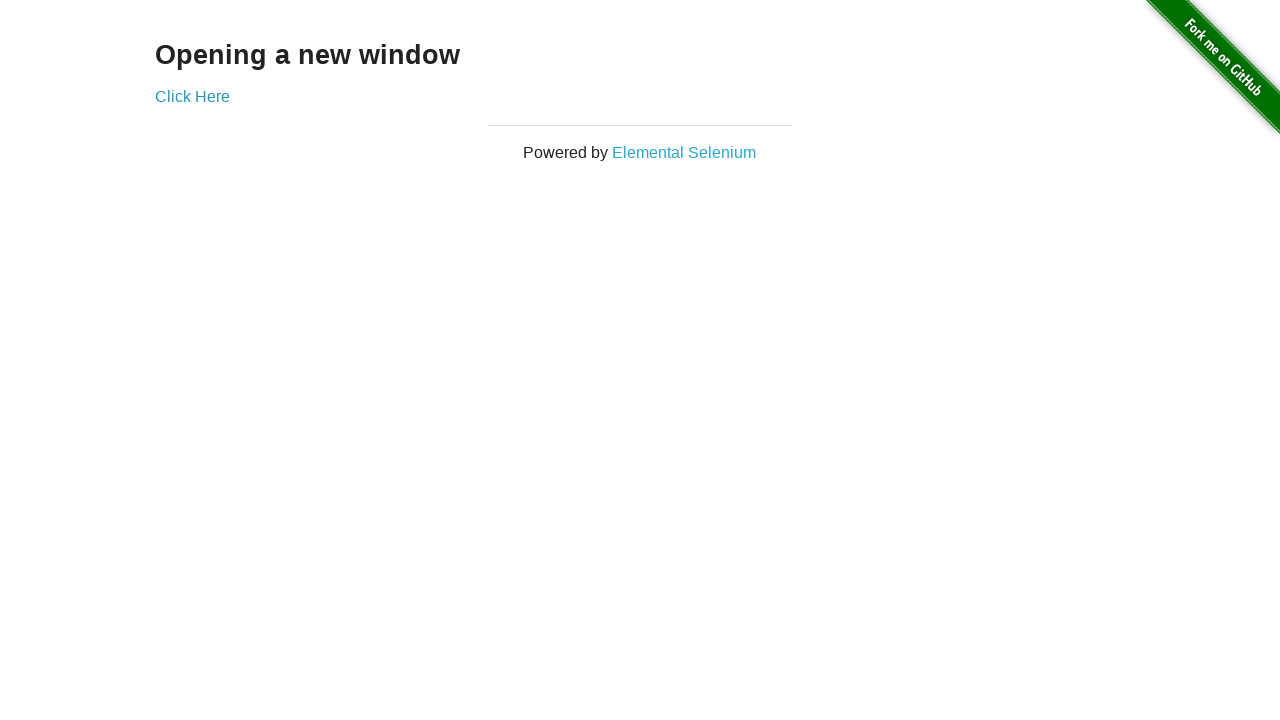

Retrieved text from new window: 'New Window'
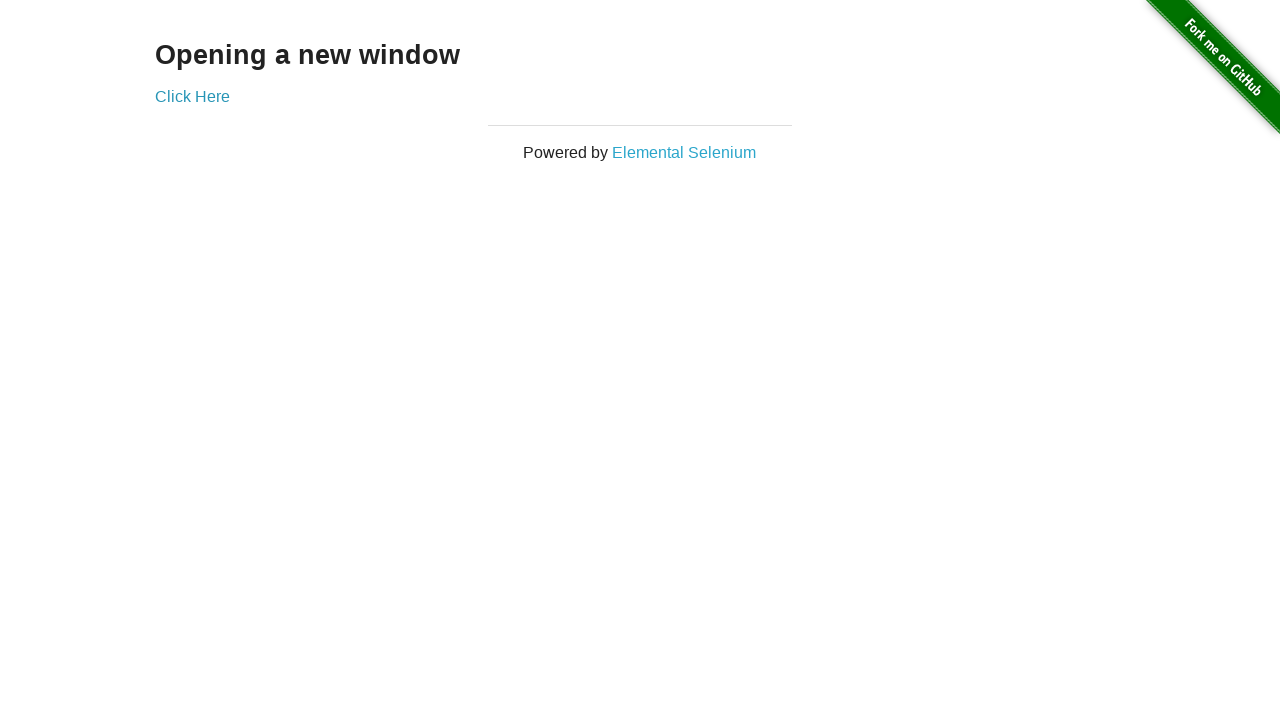

Verified new window text is 'New Window'
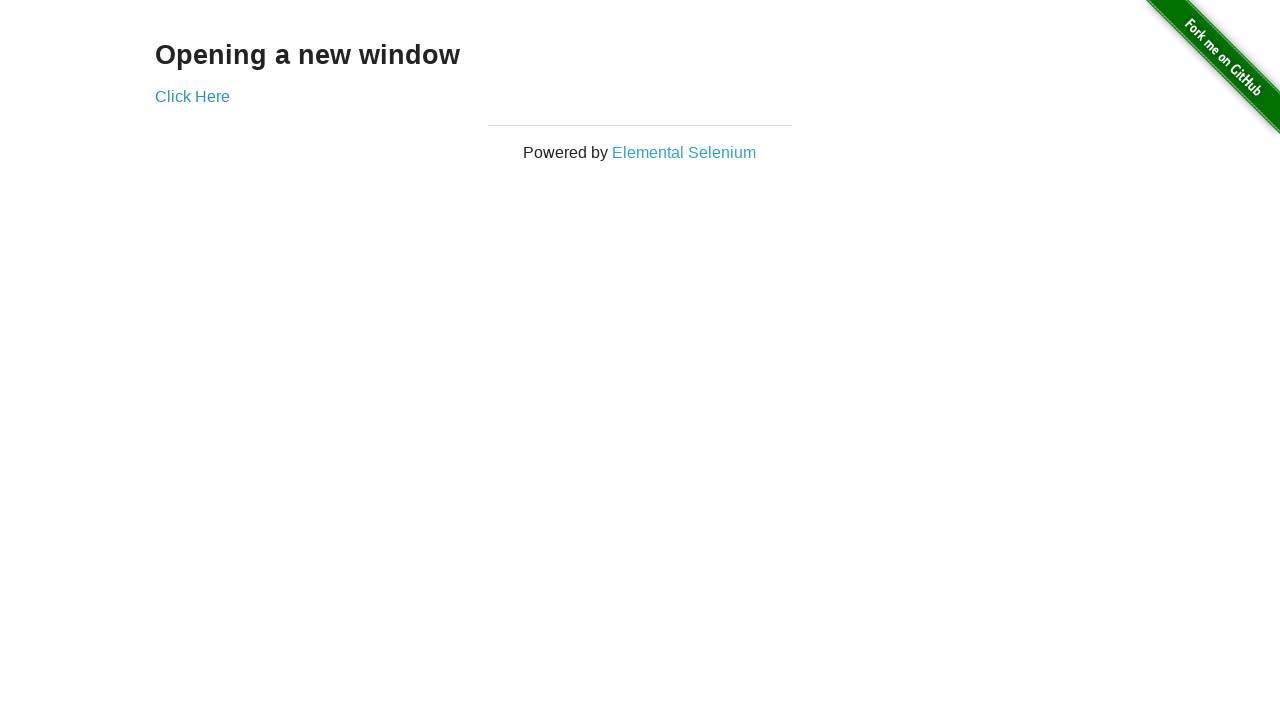

Closed new window
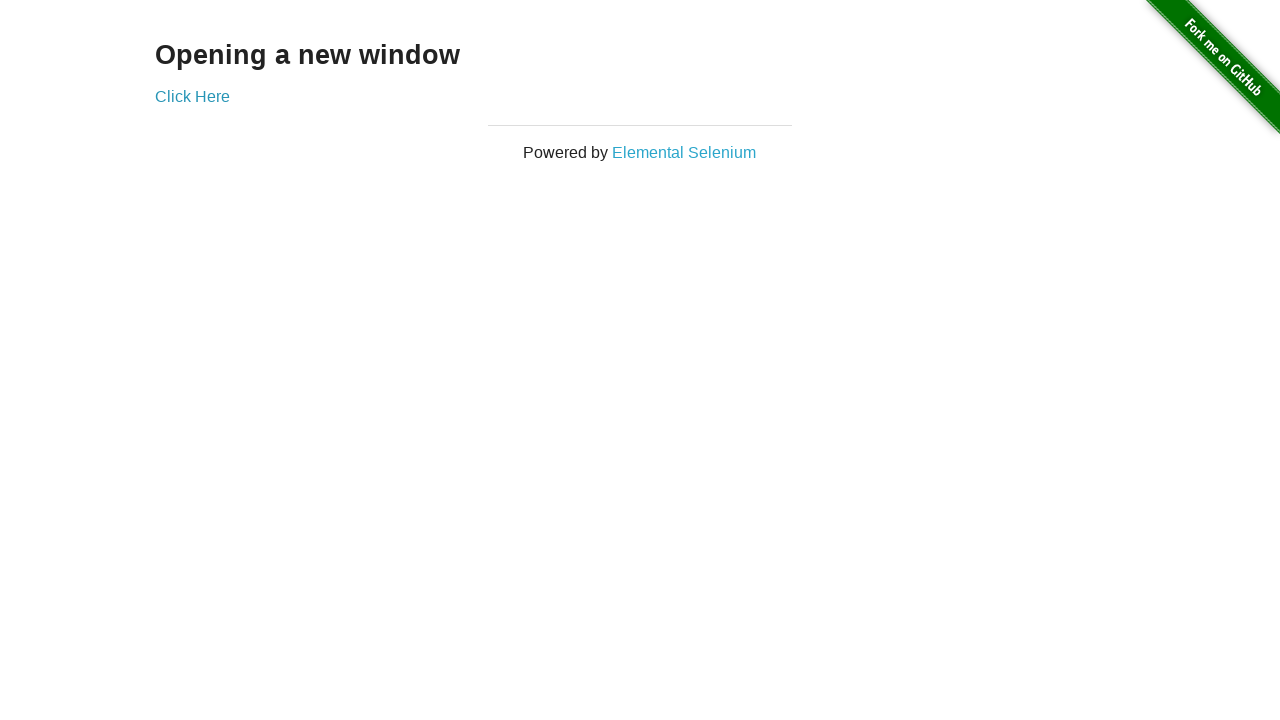

Retrieved text from parent window: 'Opening a new window'
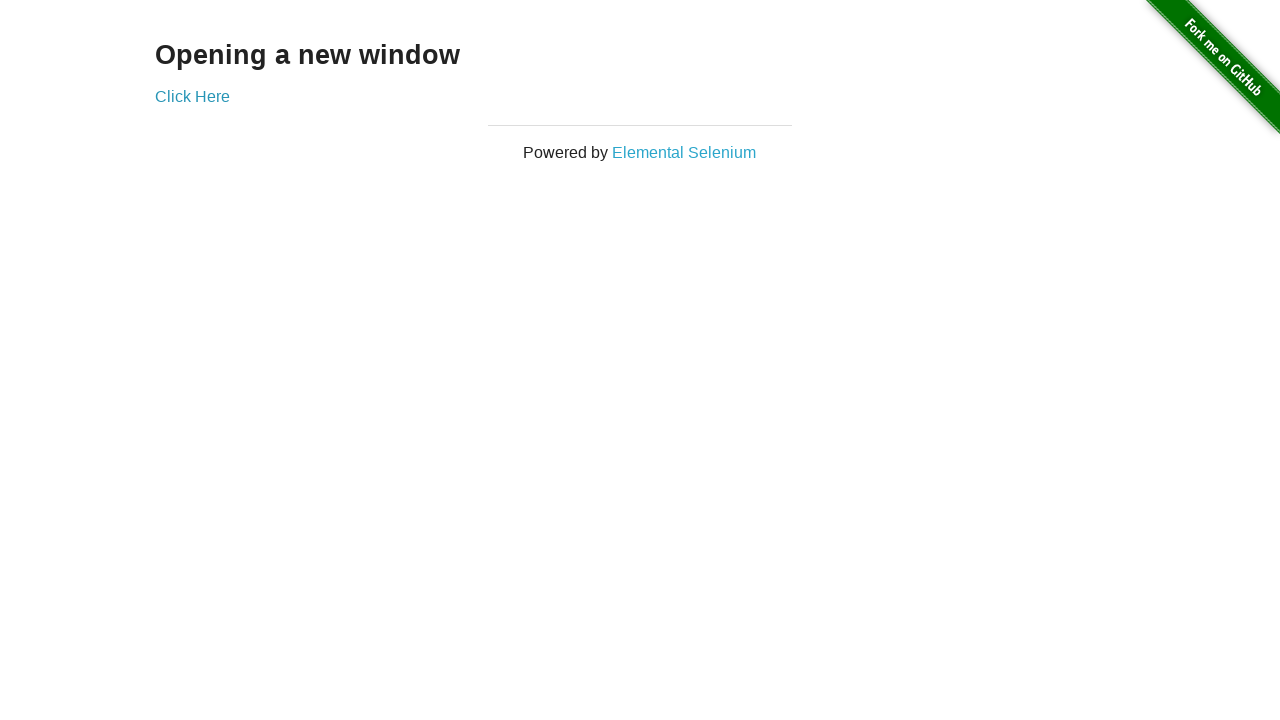

Verified parent window text is 'Opening a new window'
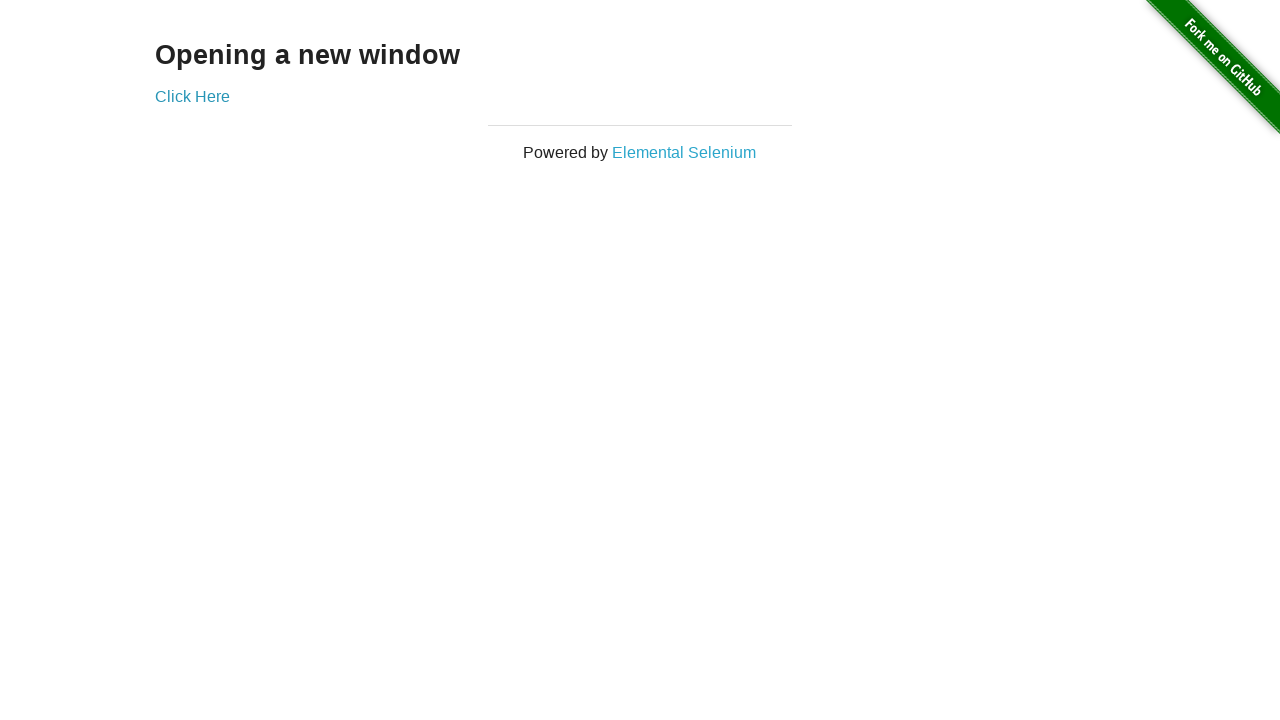

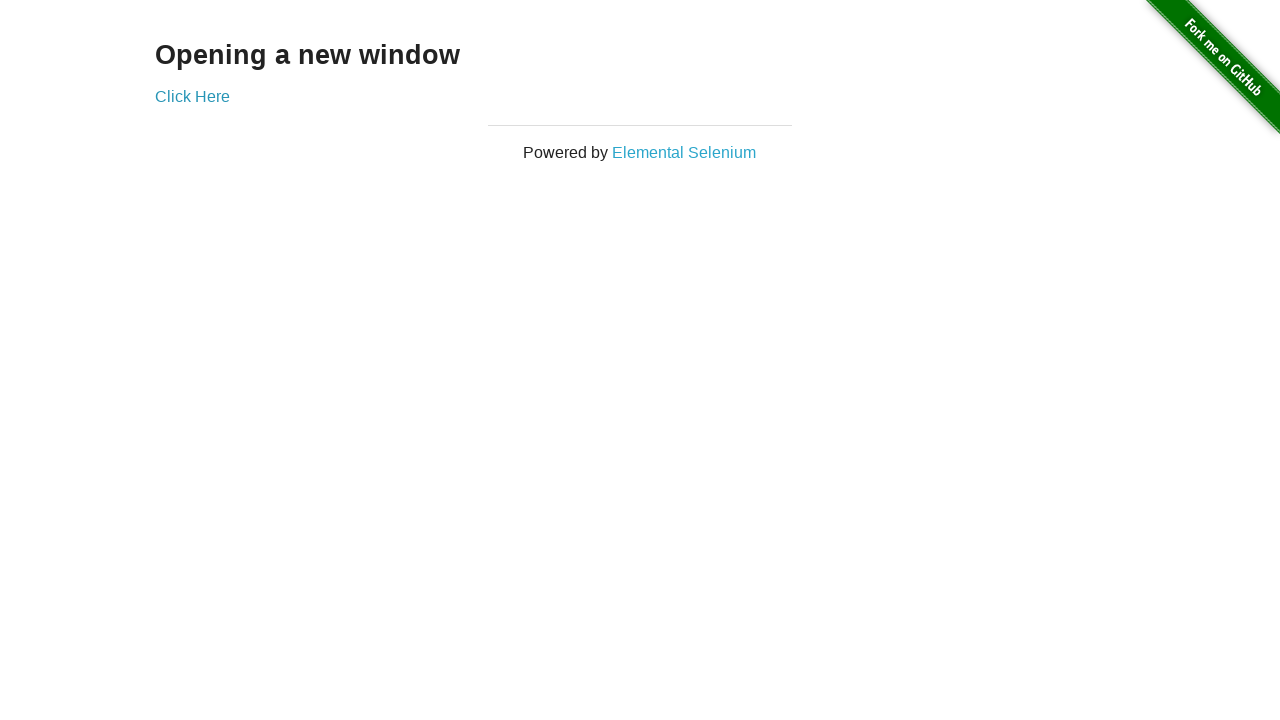